Verifies navigation to the Test Cases page on automationexercise.com by clicking the Test Cases button and confirming the page URL and title.

Starting URL: http://automationexercise.com

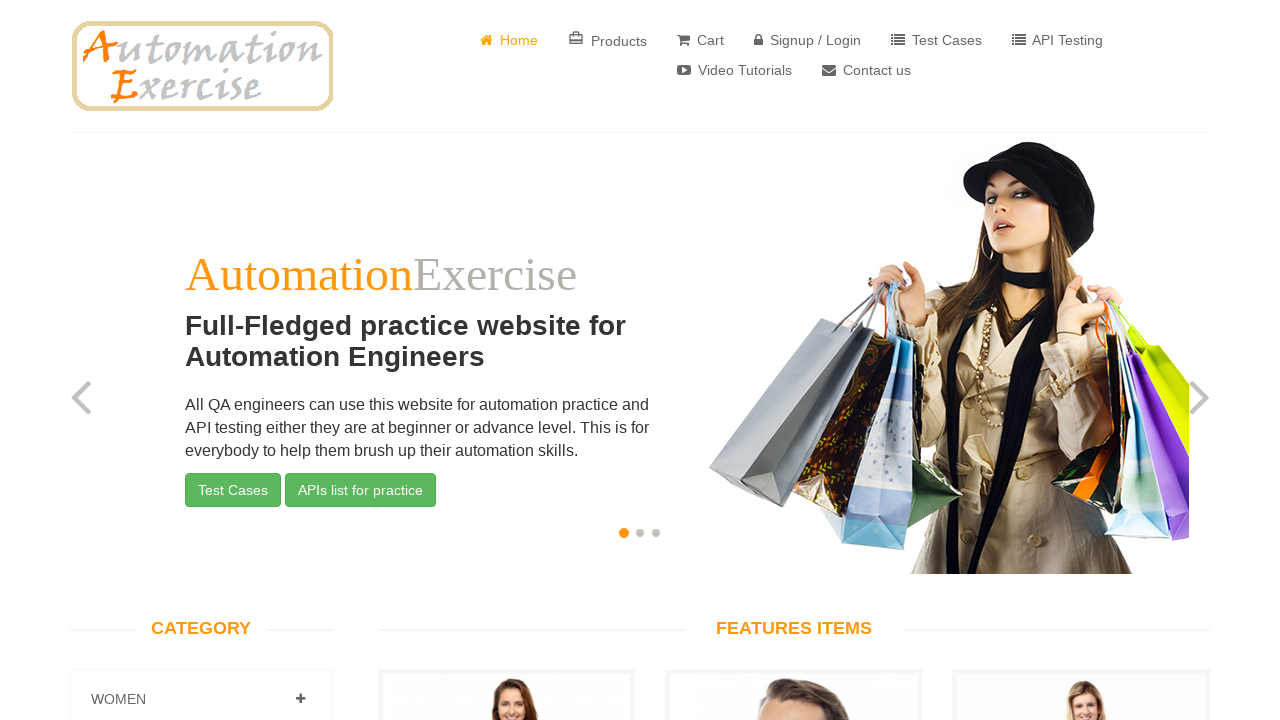

Home page loaded - DOM content ready
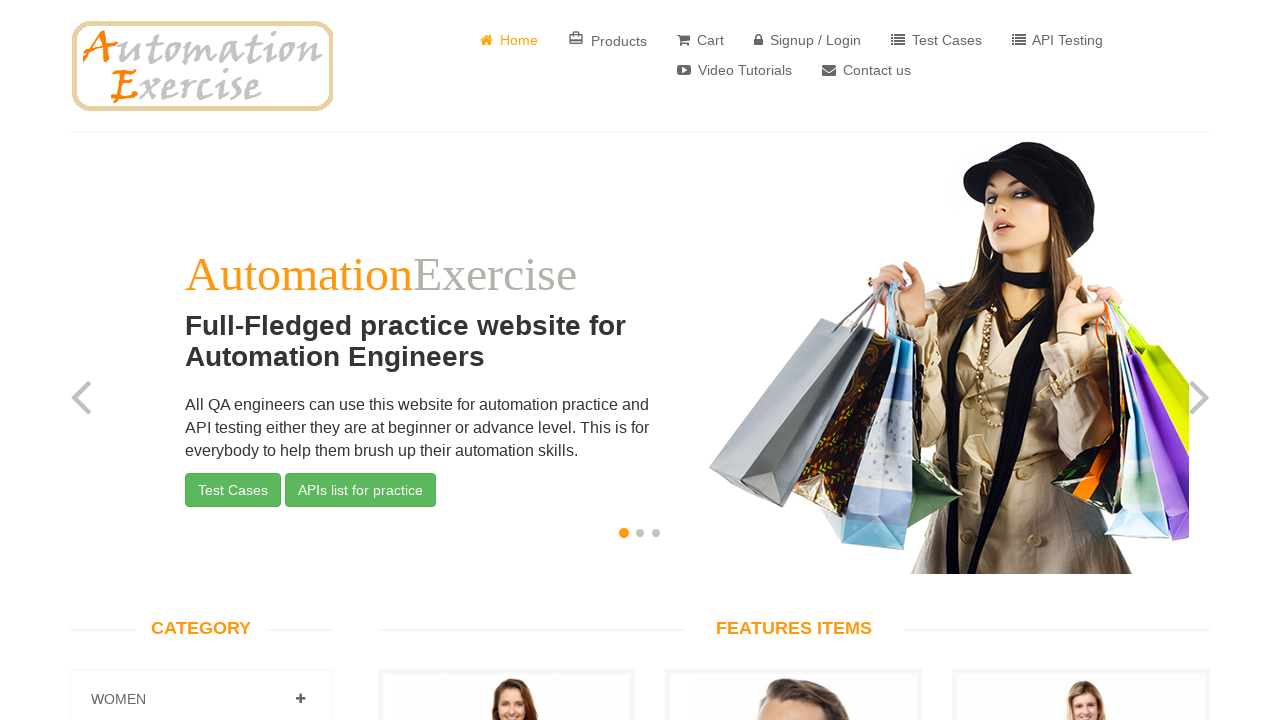

Clicked Test Cases button at (233, 490) on .btn.btn-success
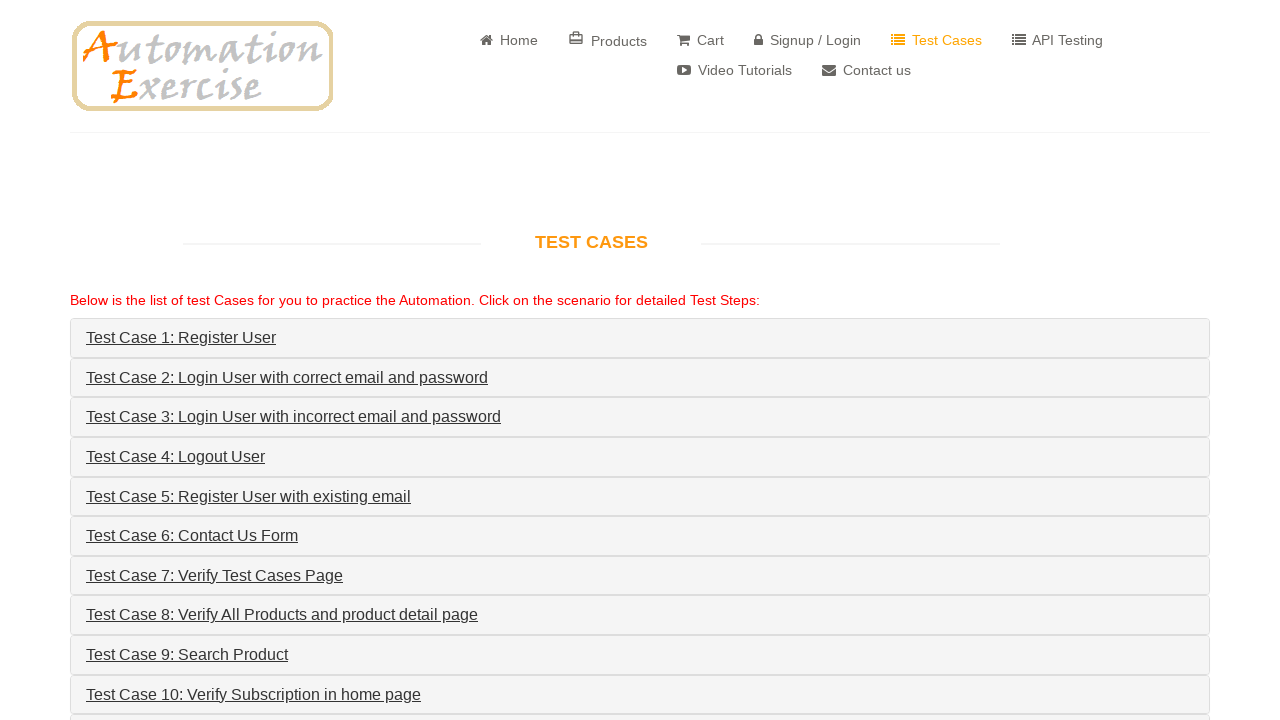

Navigated back to previous page
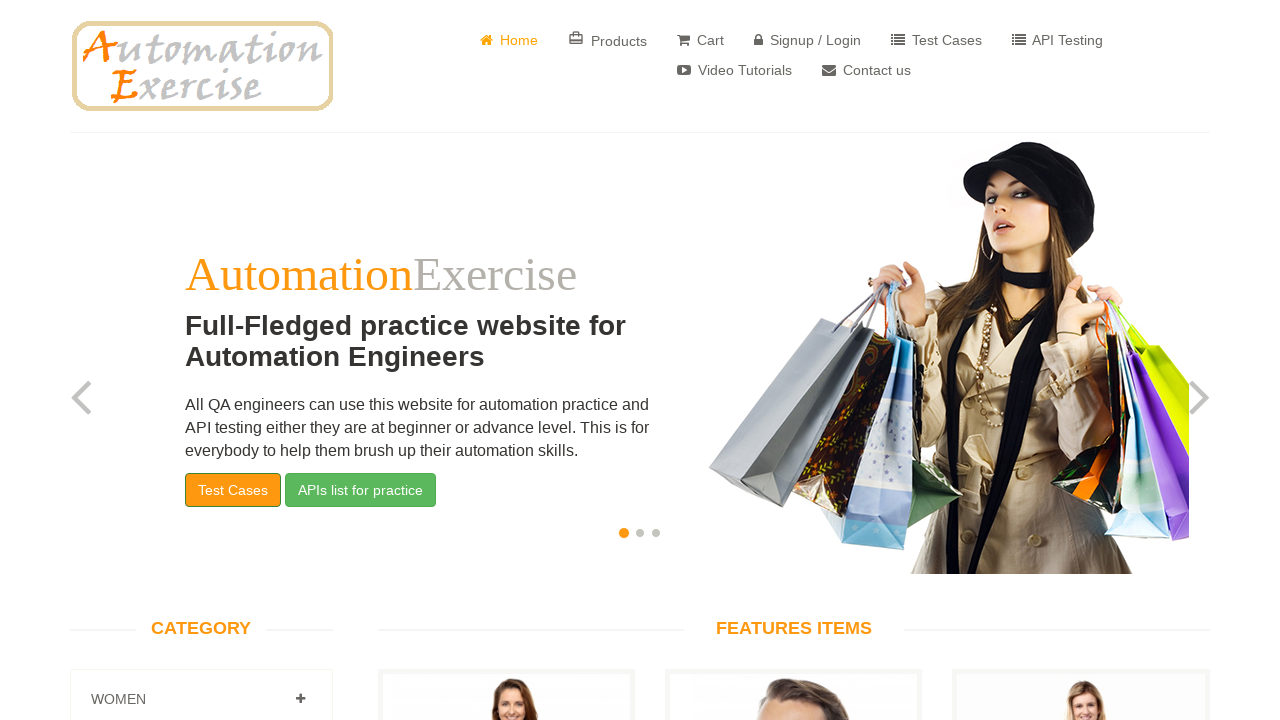

Clicked Test Cases button again at (233, 490) on .btn.btn-success
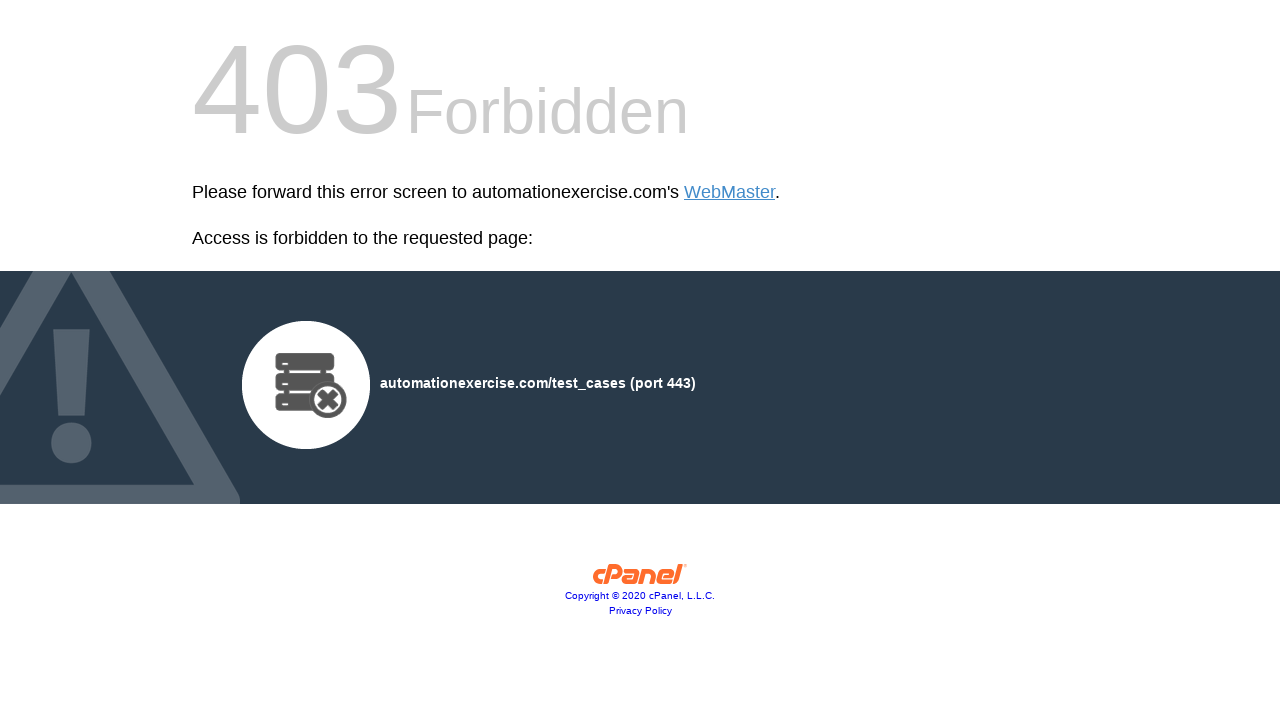

Test Cases page URL confirmed - navigated to test_cases endpoint
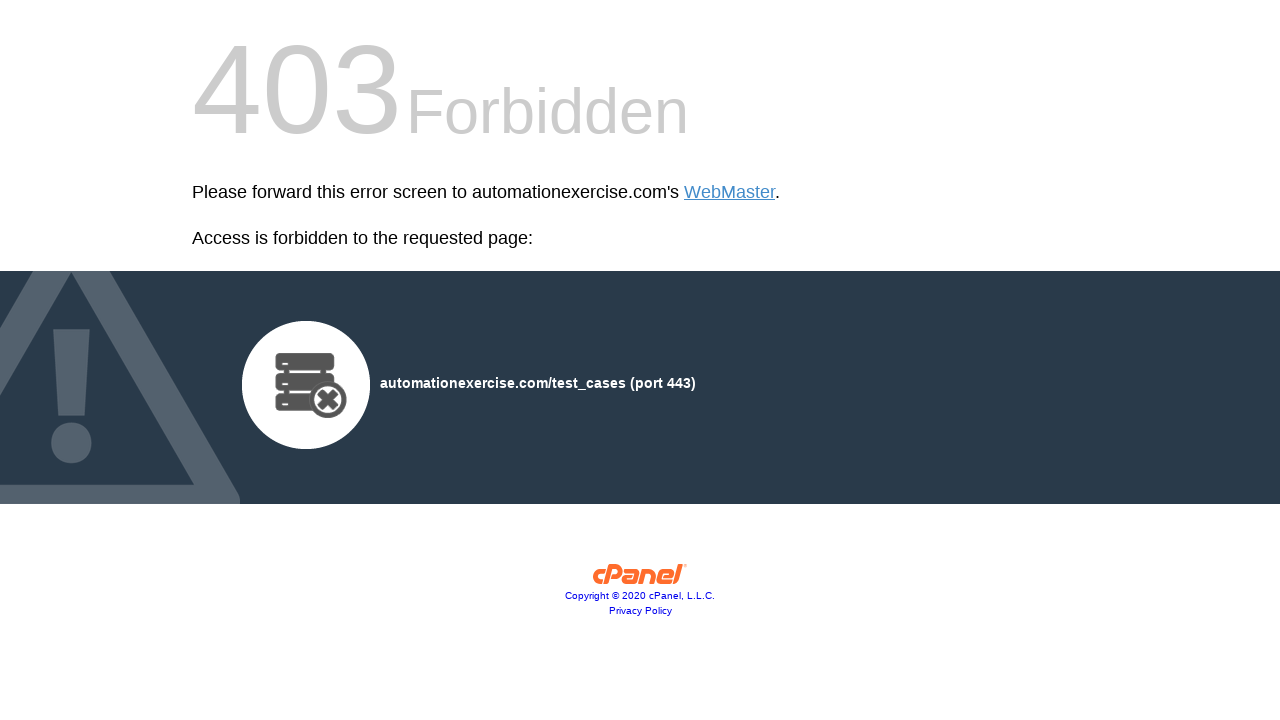

Test Cases page fully loaded - DOM content ready
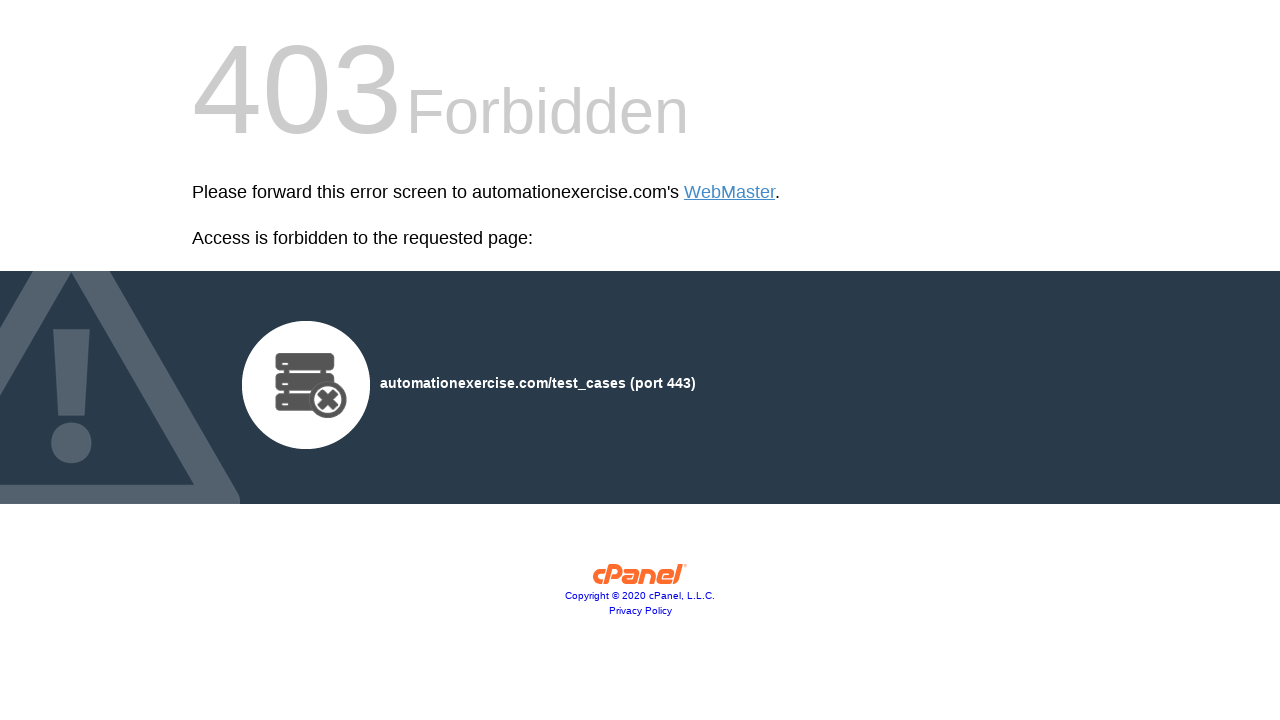

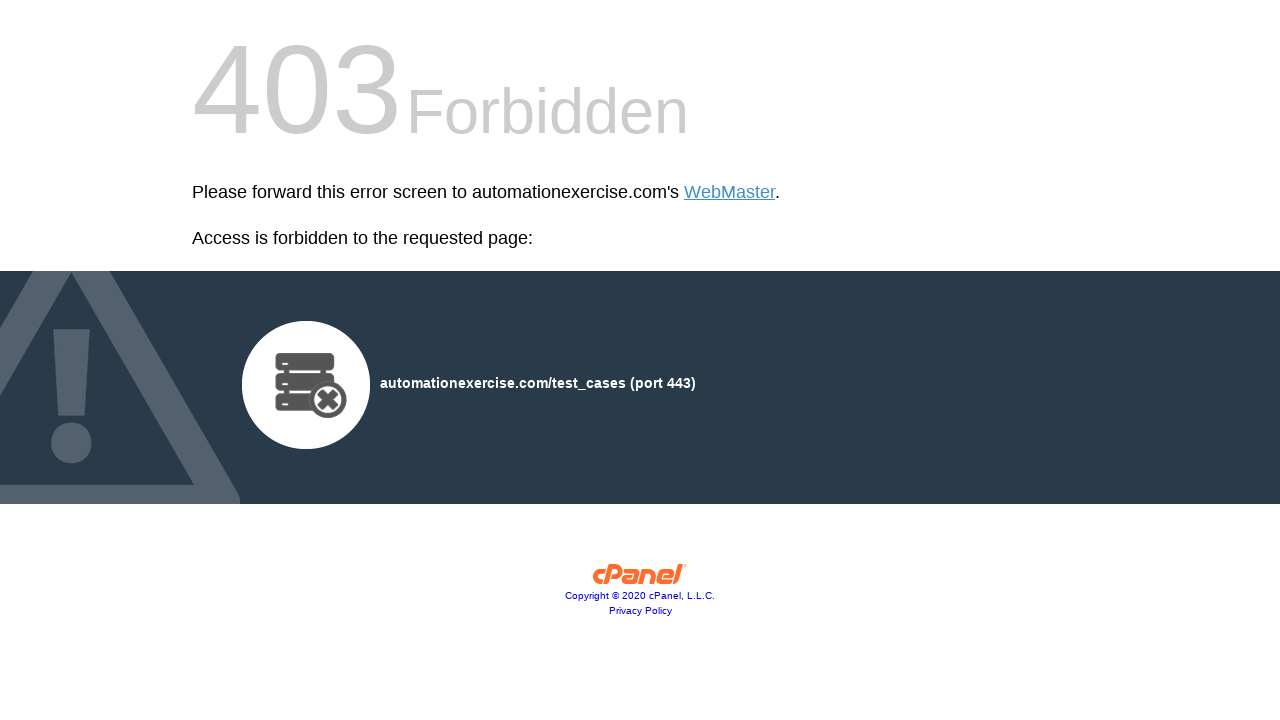